Clicks on the LinkedIn icon to navigate to Tatacliq's LinkedIn page

Starting URL: https://www.tatacliq.com/

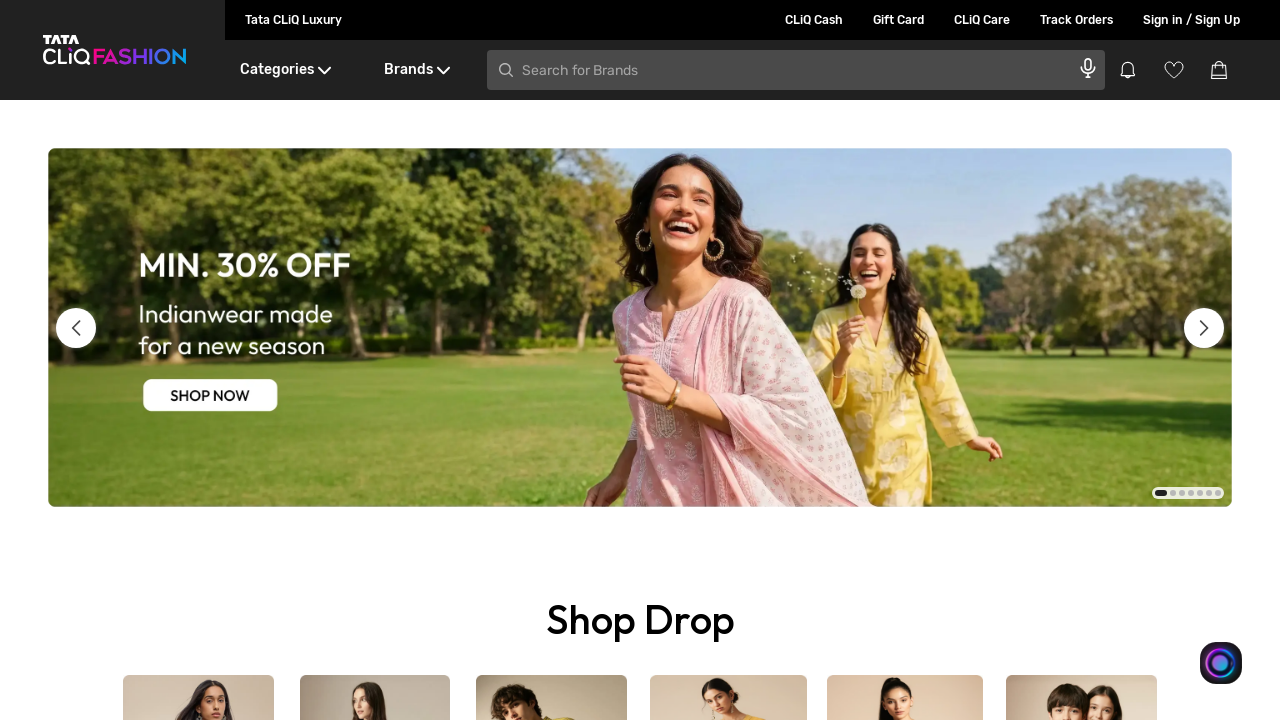

Scrolled down to footer area
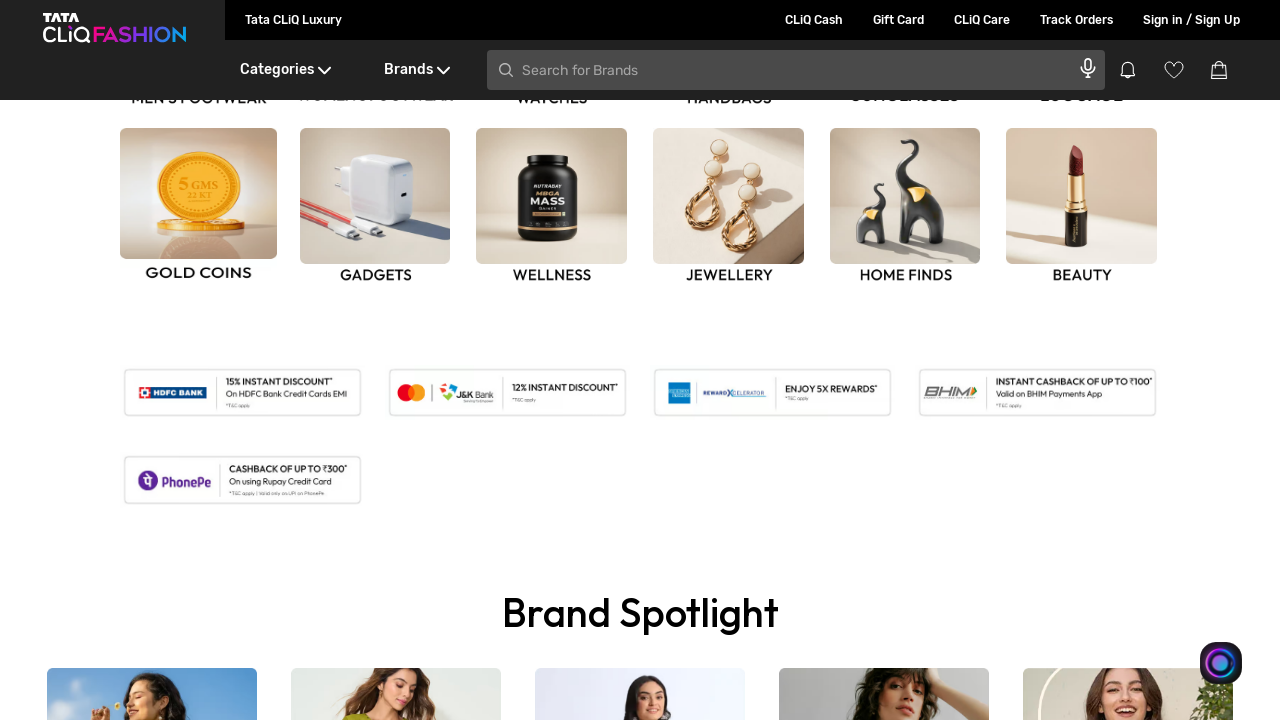

Clicked on LinkedIn icon to navigate to Tatacliq's LinkedIn page at (700, 360) on a[href='https://in.linkedin.com/company/tatacliq']
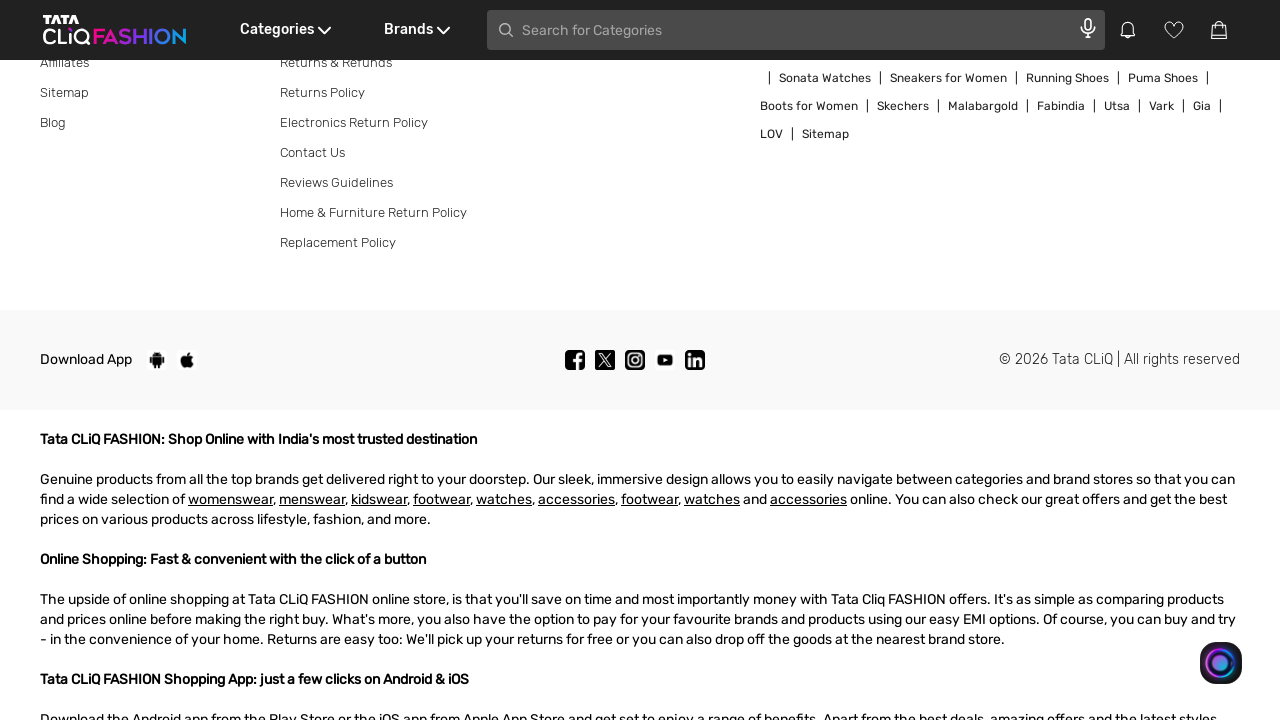

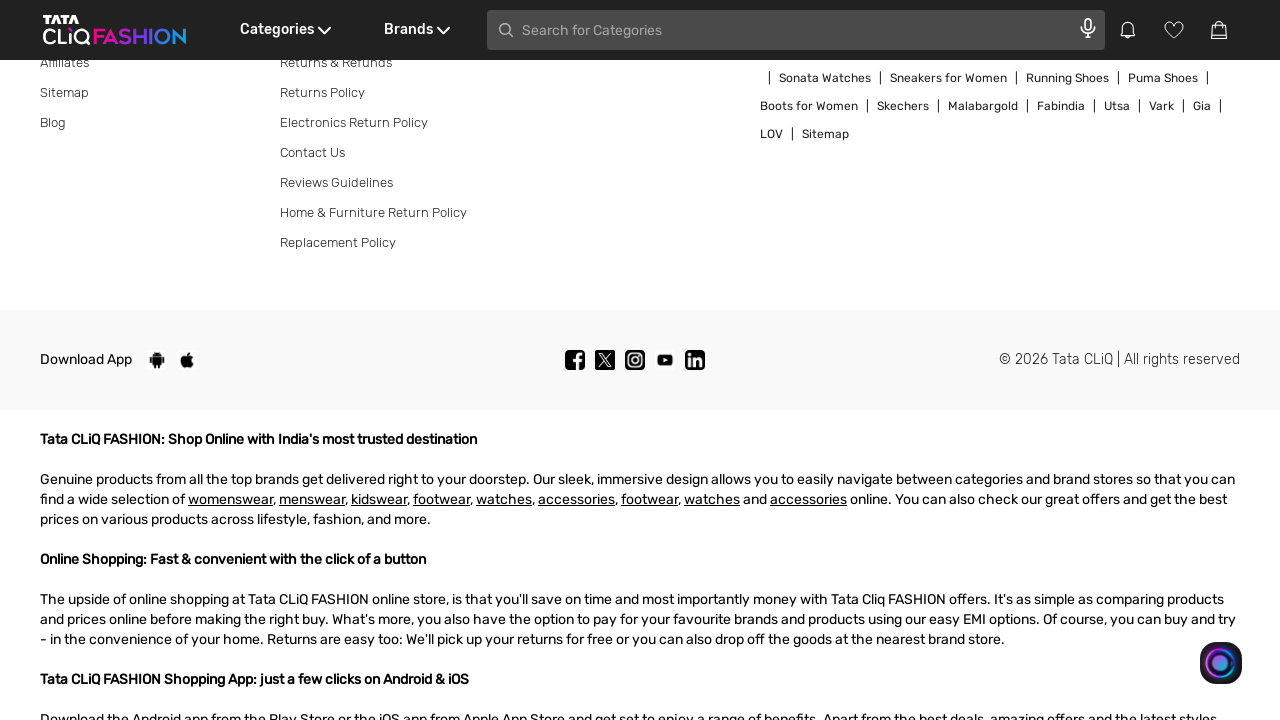